Tests JavaScript alert, confirm, and prompt dialogs by triggering them and interacting with each type

Starting URL: https://omayo.blogspot.com/

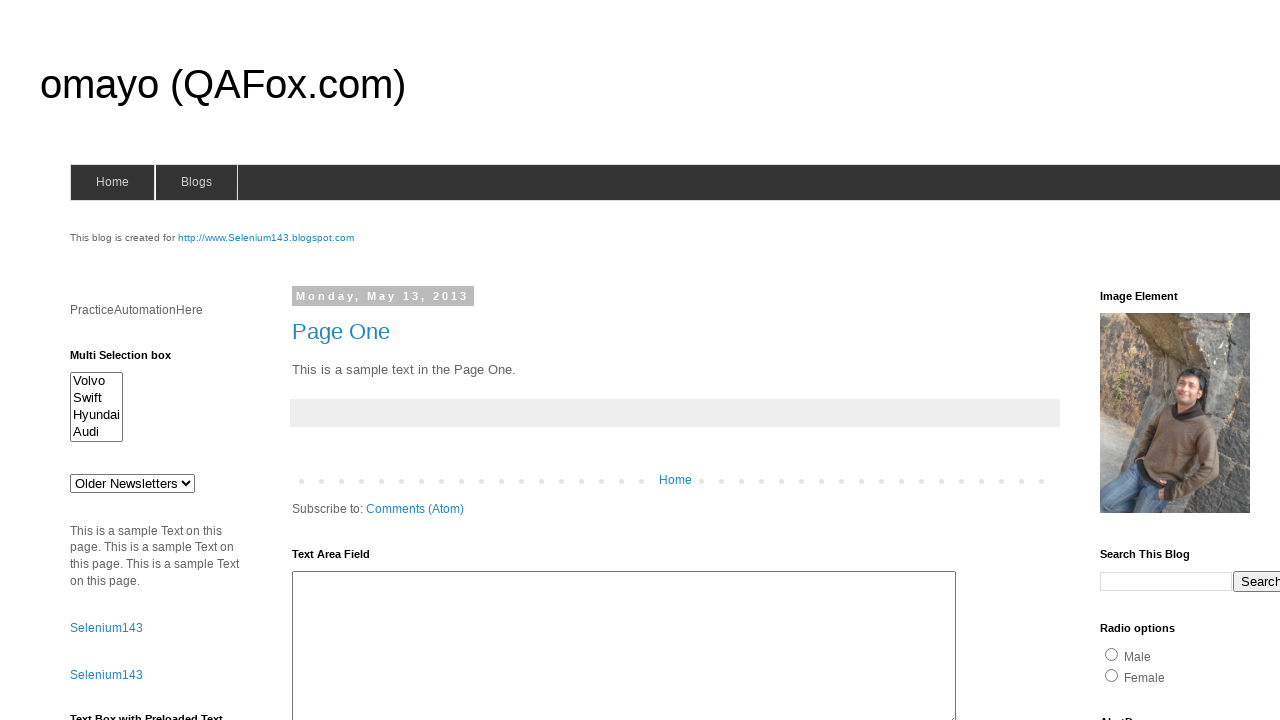

Set up dialog handler to accept alert
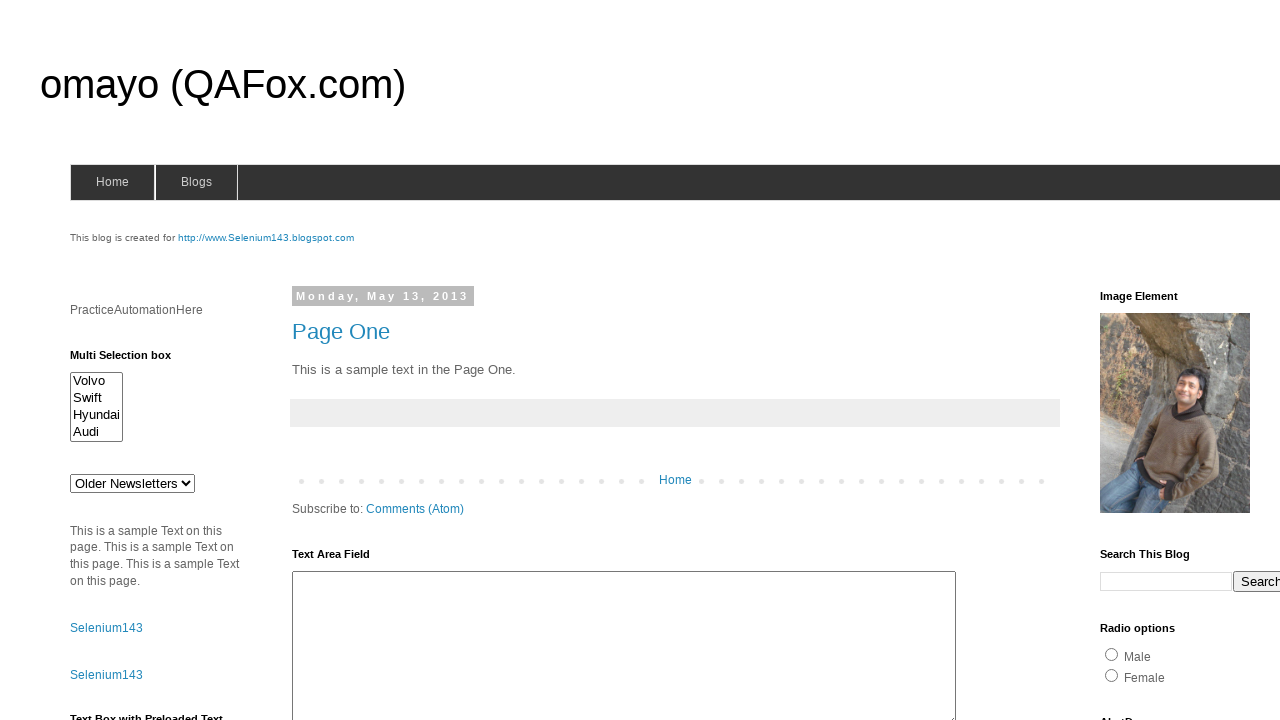

Clicked alert button and accepted JavaScript alert dialog at (1154, 361) on input[id='alert1']
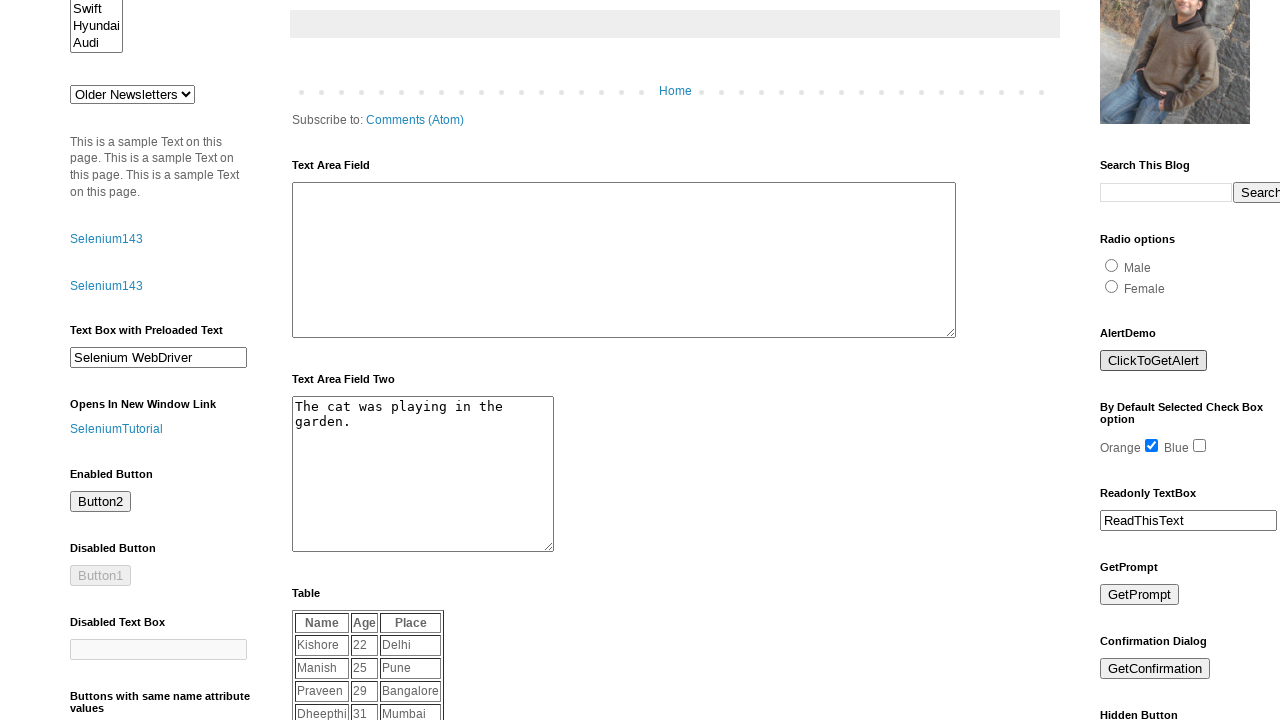

Set up dialog handler to dismiss confirm
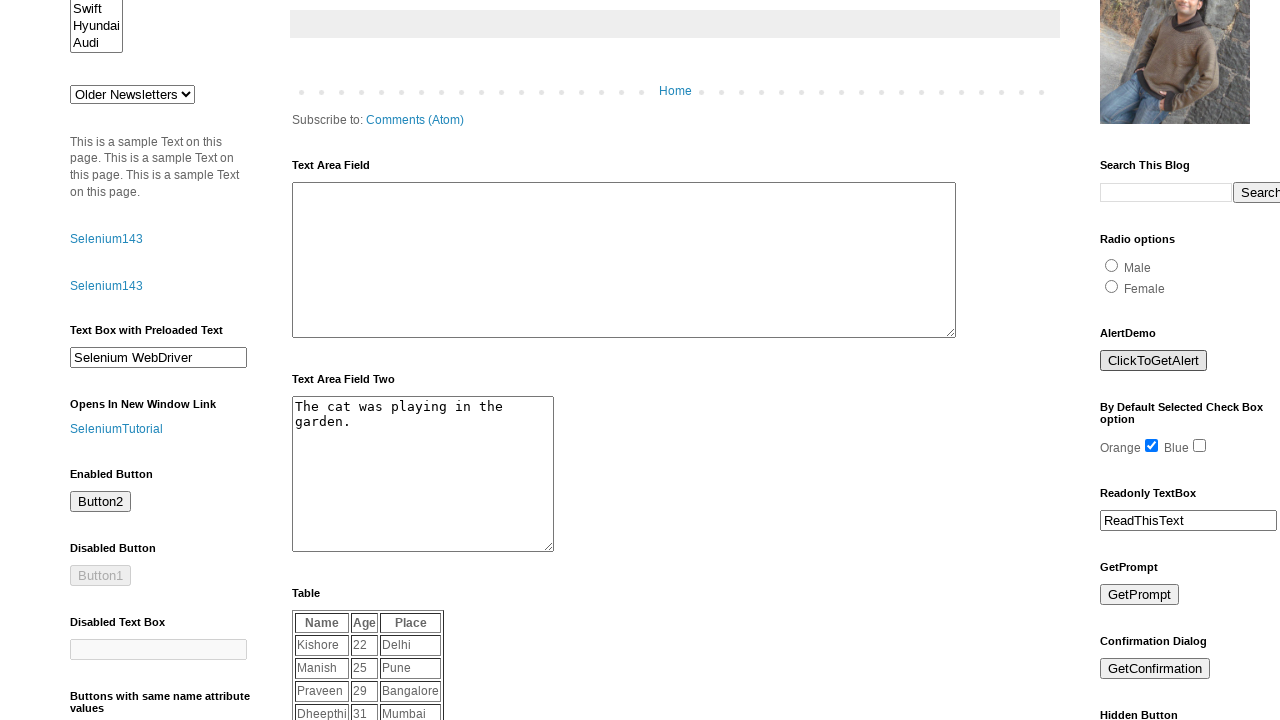

Clicked confirm button and dismissed the confirmation dialog at (1155, 669) on input[id='confirm']
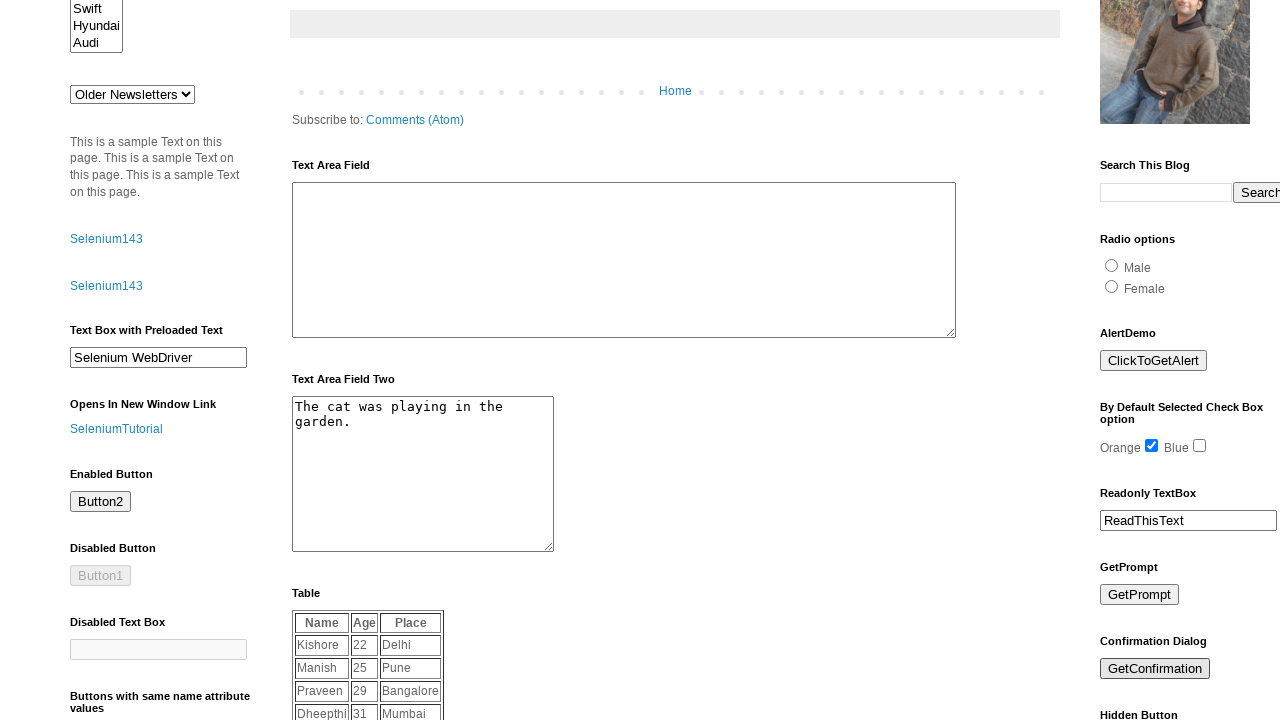

Set up dialog handler to accept prompt with text 'Hola Mundo'
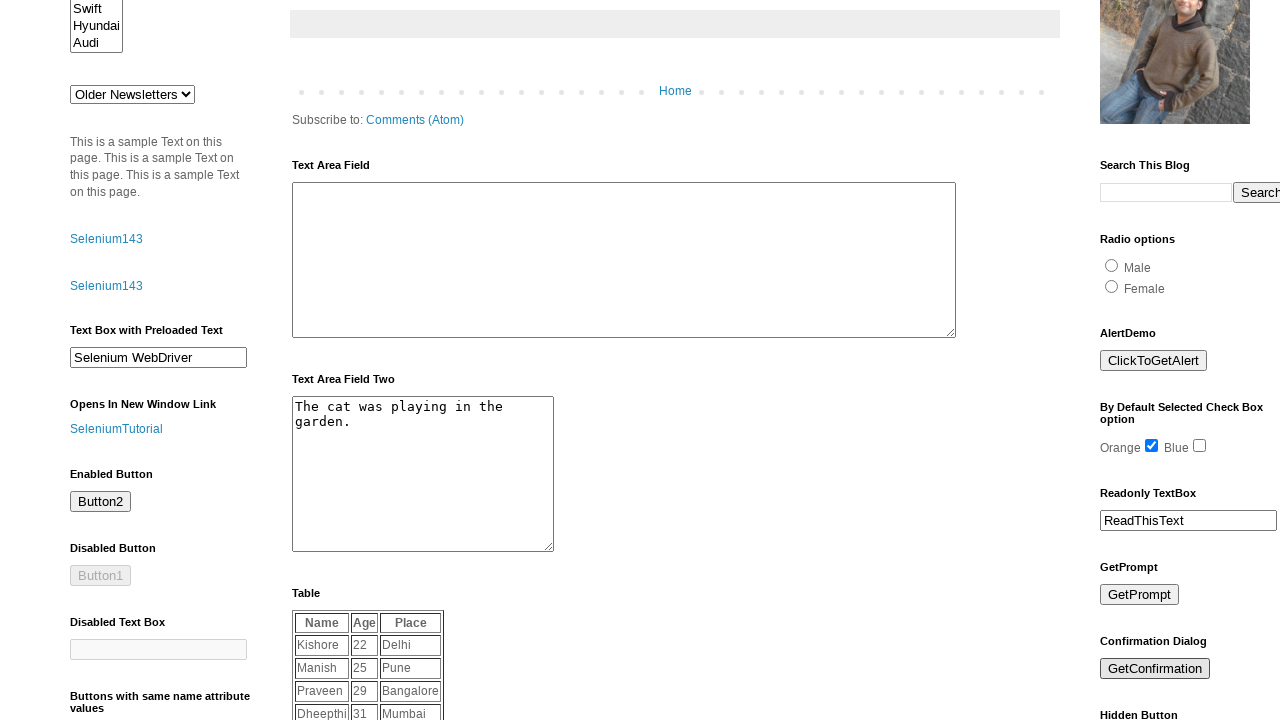

Clicked prompt button and entered 'Hola Mundo' in prompt dialog at (1140, 595) on input[id='prompt']
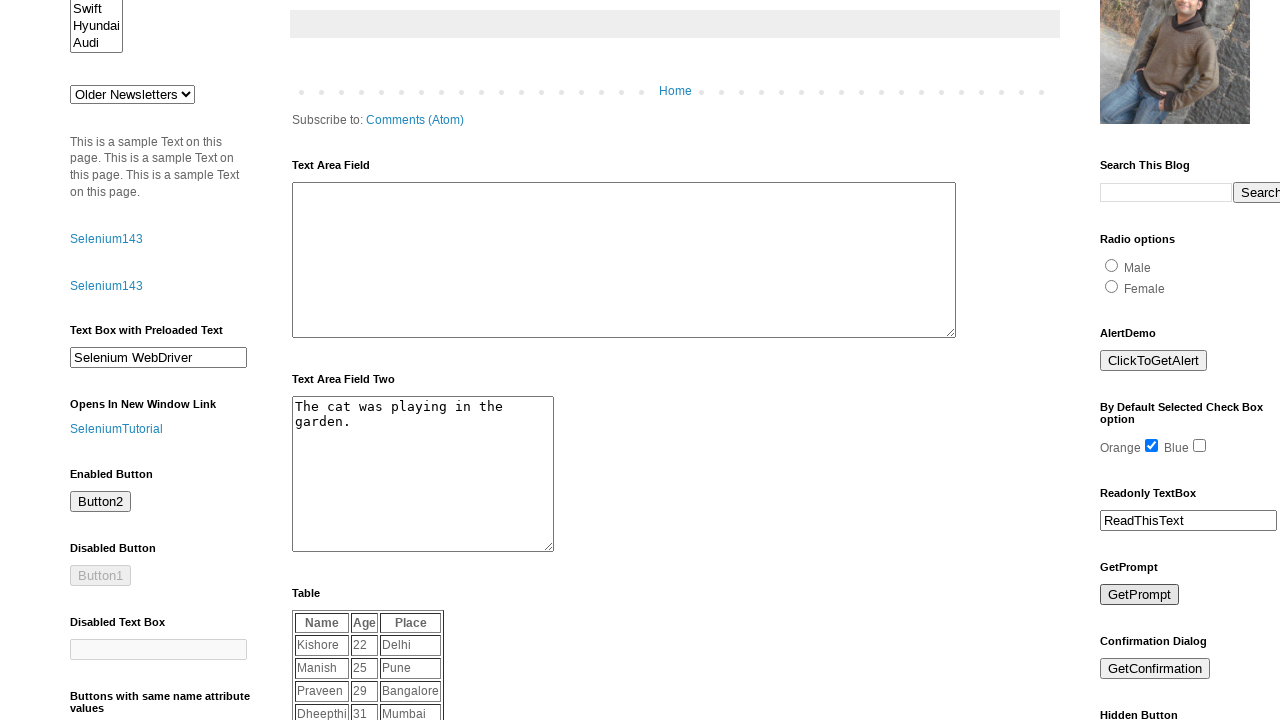

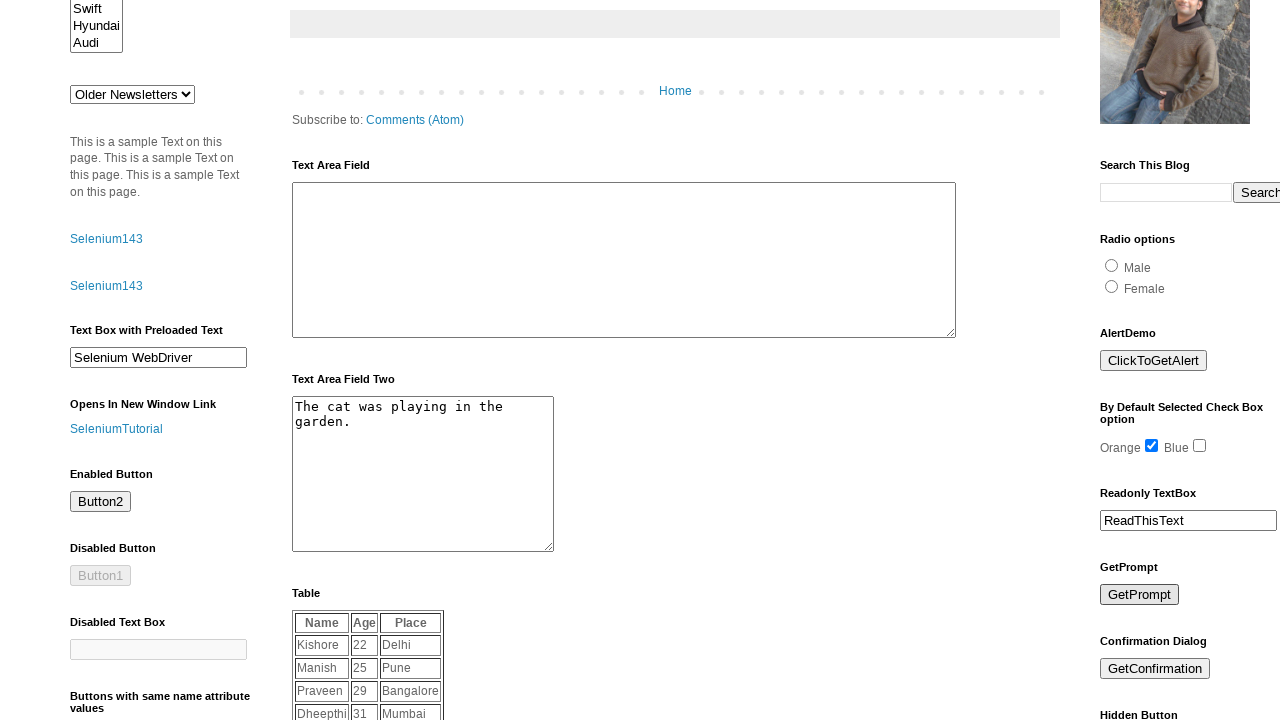